Navigates to The Internet Herokuapp demo site, sets viewport to iPhone X dimensions, clicks on the "Inputs" link, and verifies page elements can be found

Starting URL: https://the-internet.herokuapp.com/

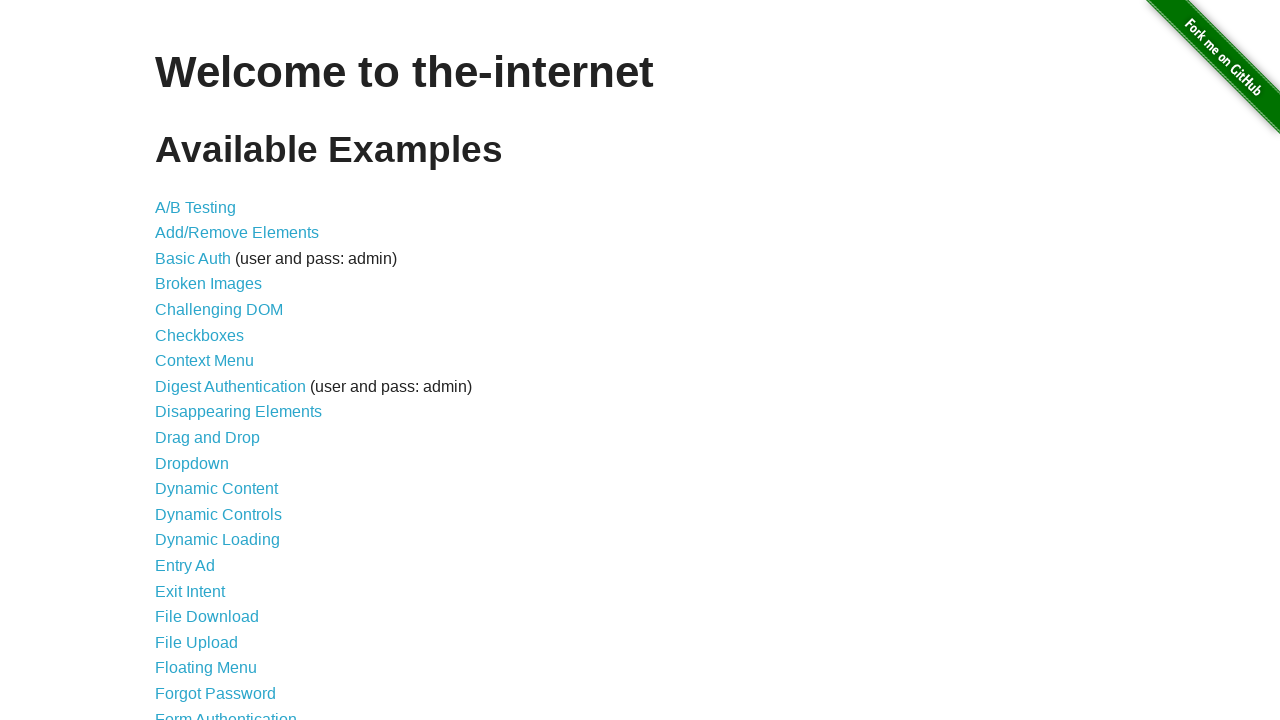

Set viewport to iPhone X dimensions (375x812)
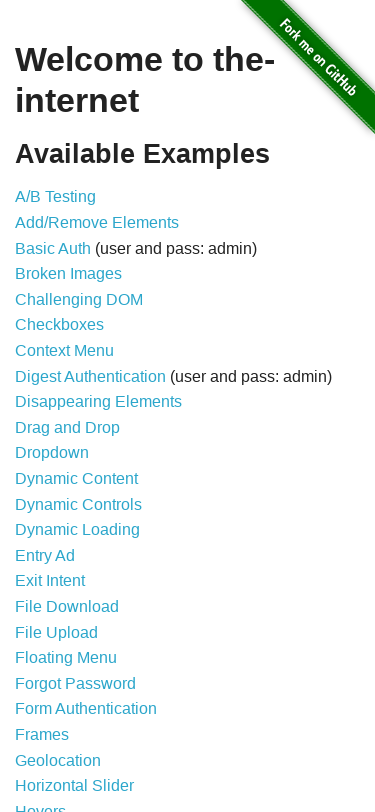

Retrieved and printed page title
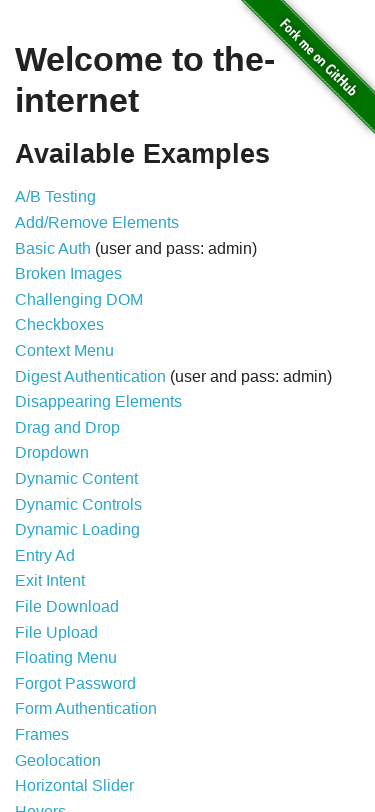

Clicked on the 'Inputs' link at (36, 406) on text=Inputs
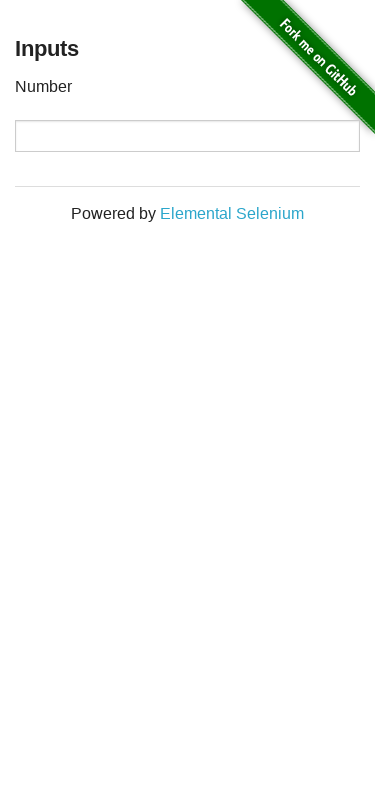

Located all anchor elements on page, found 2 links
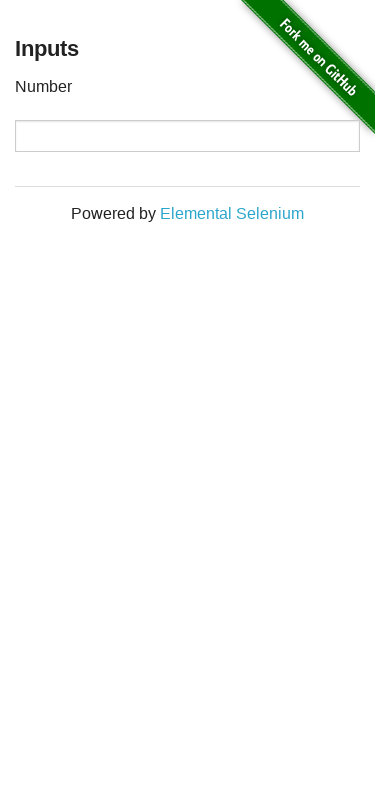

Confirmed that non-existing element 'aNonExistingElement' was not found
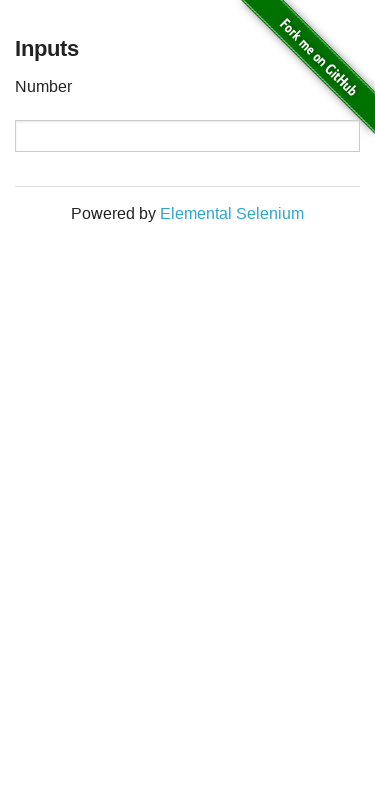

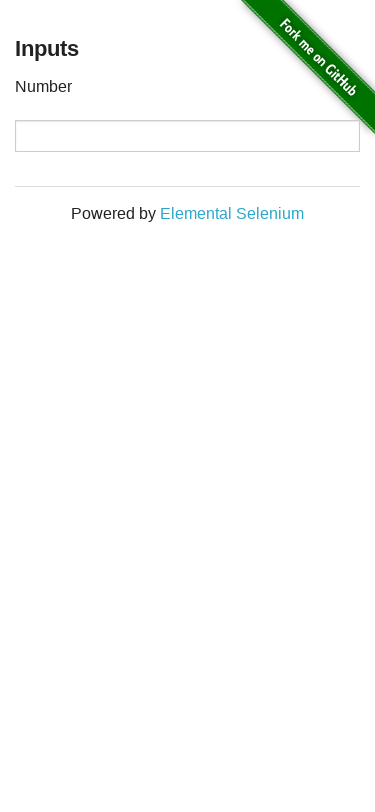